Tests table handling functionality by verifying table structure (columns and rows count), selecting specific products by checking their checkboxes, and navigating through paginated table data.

Starting URL: https://testautomationpractice.blogspot.com/

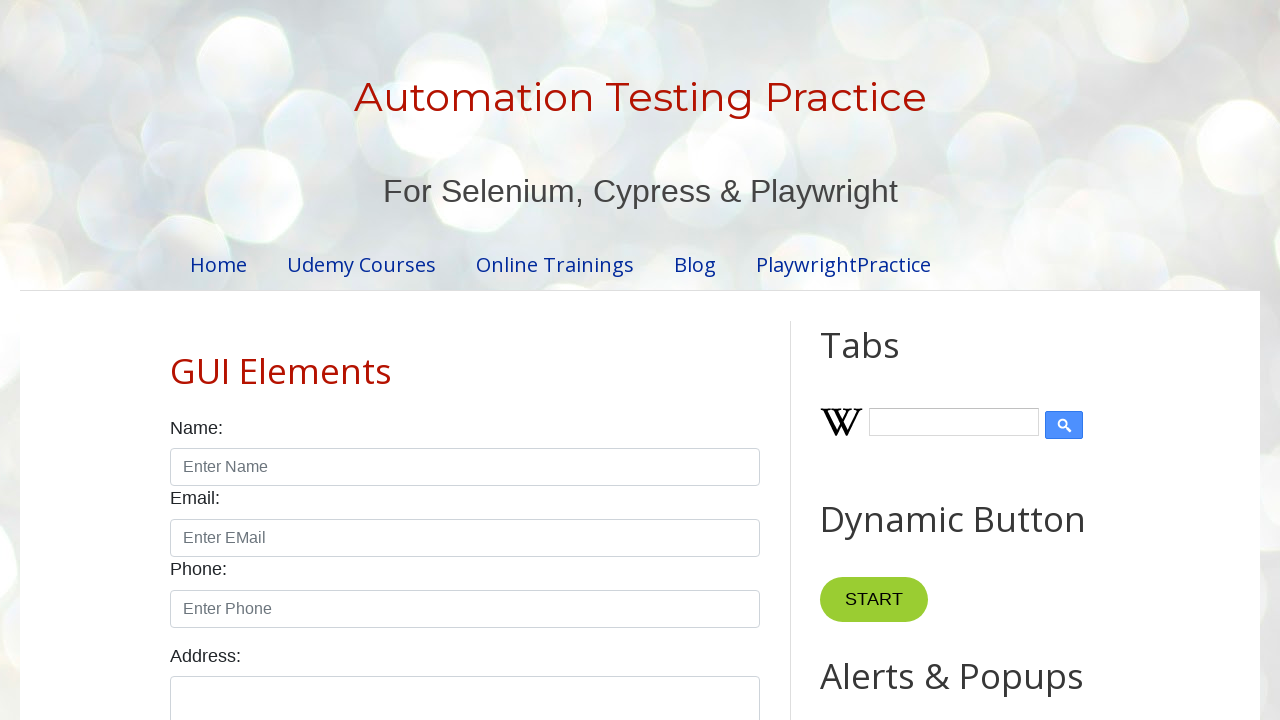

Located product table element
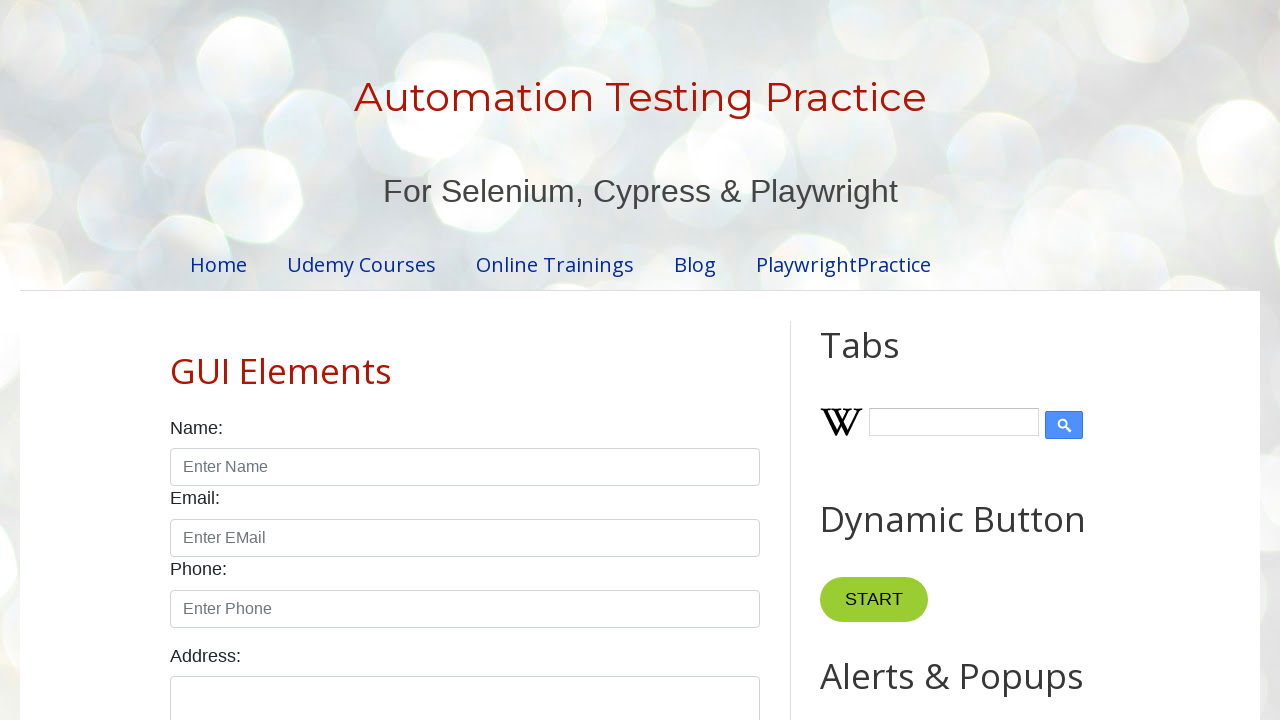

Located table header cells
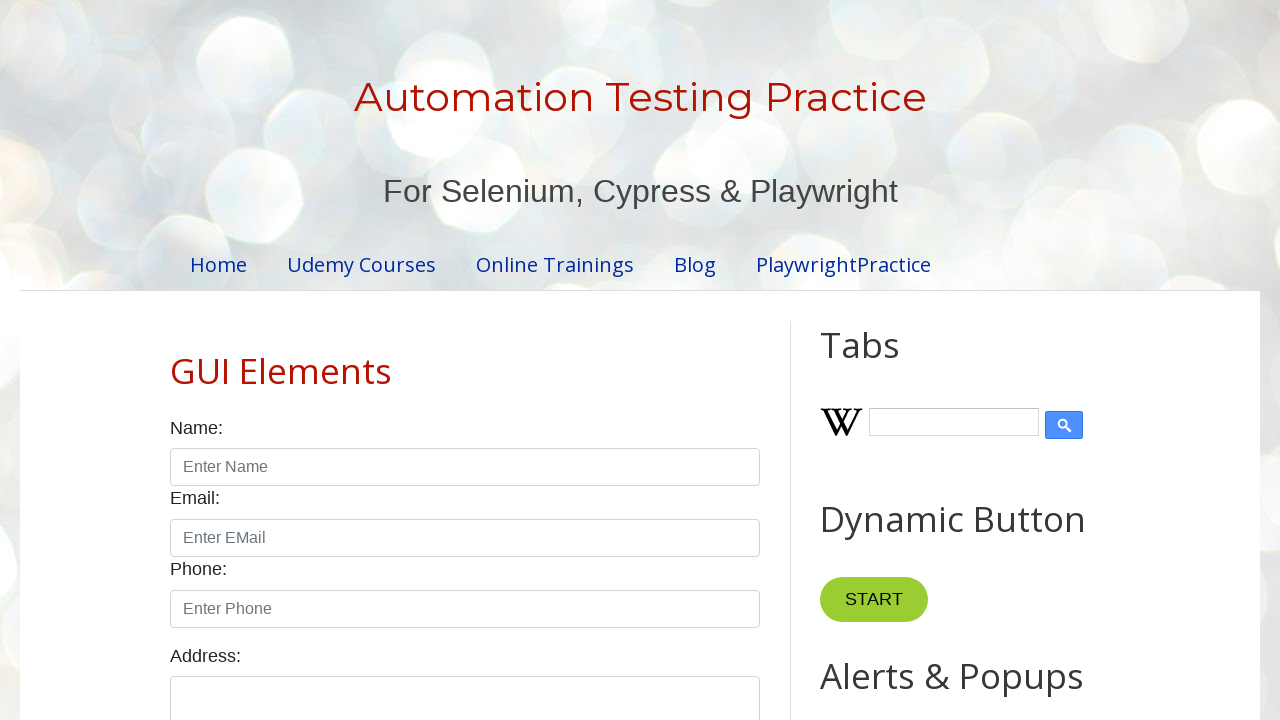

Verified table has 4 columns
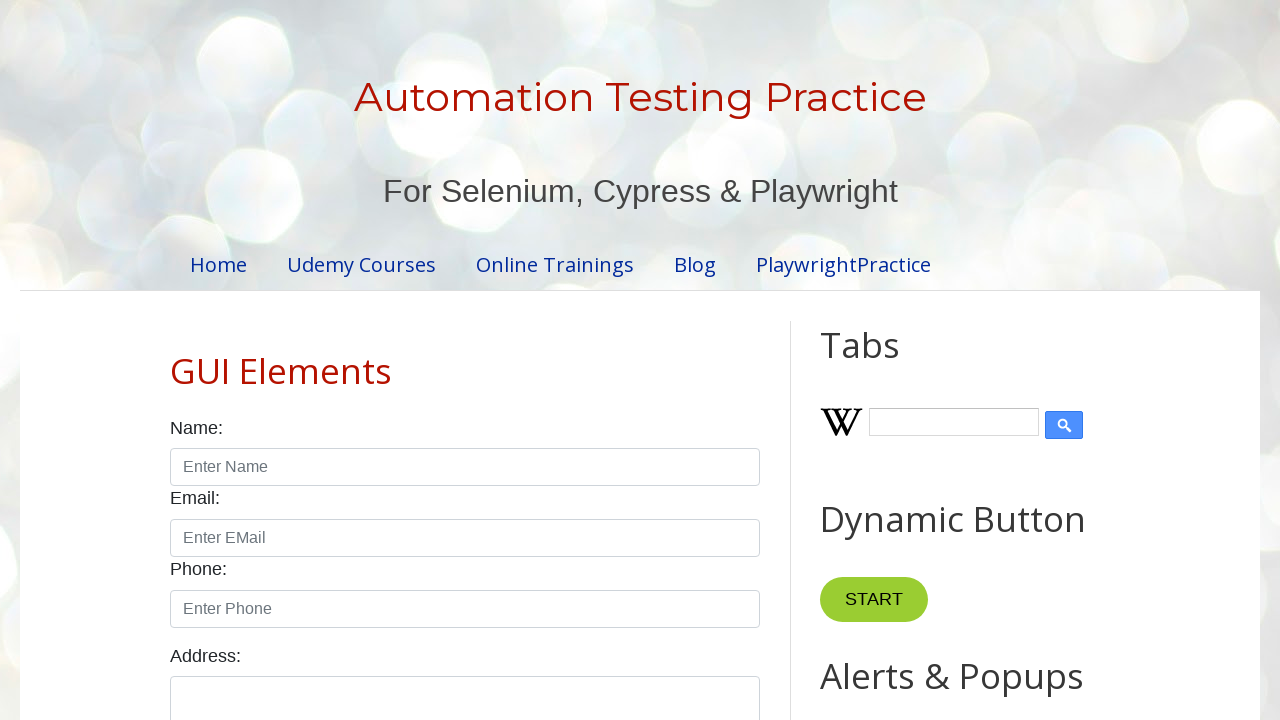

Located table body rows
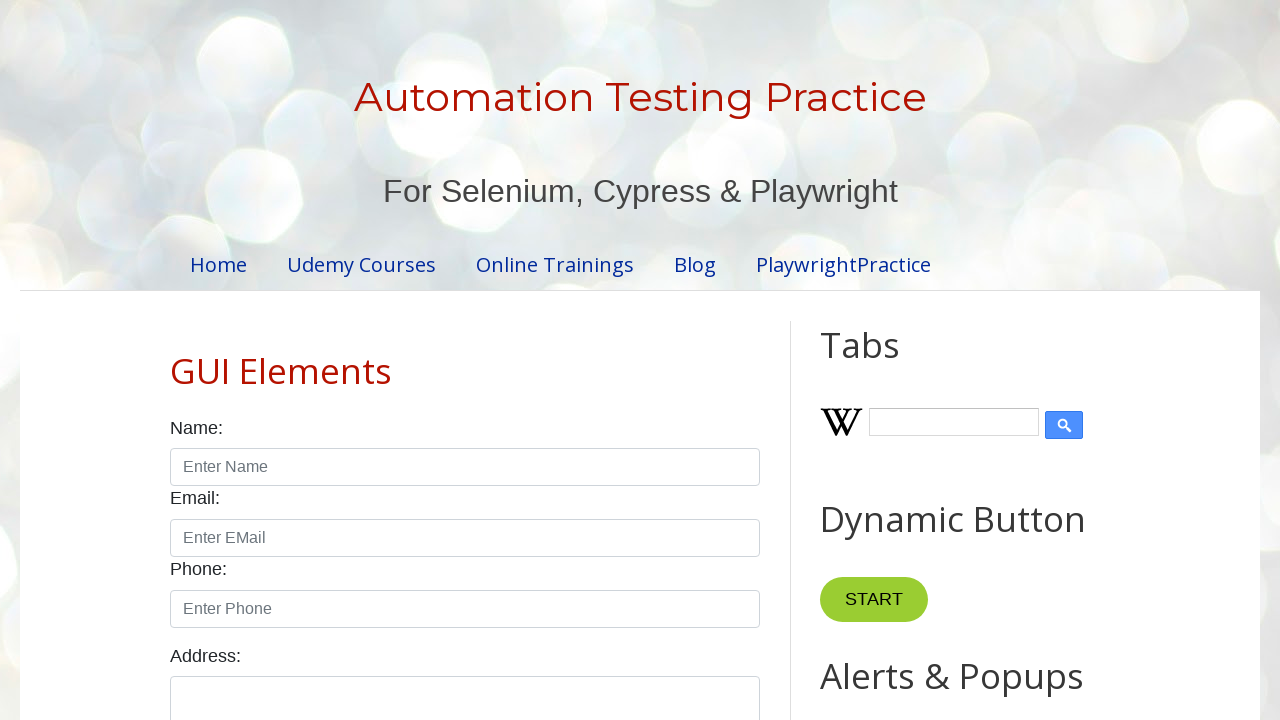

Verified table has 5 rows
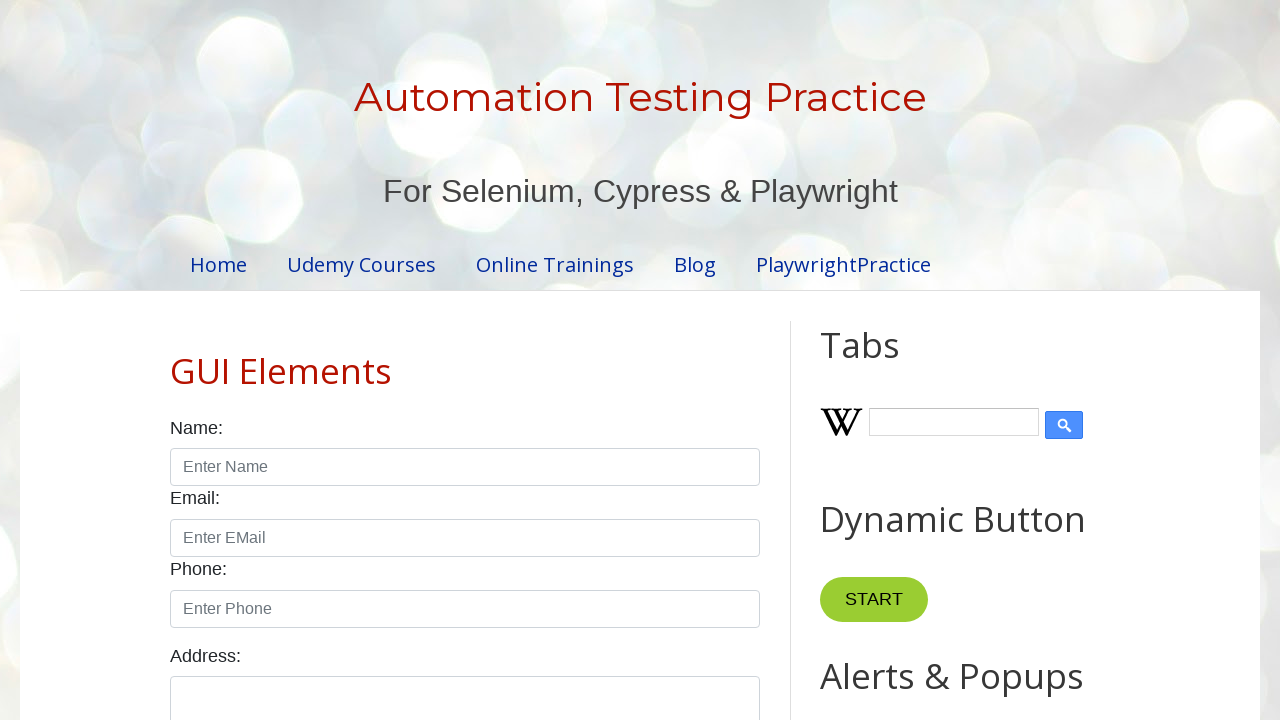

Found table row containing 'Laptop'
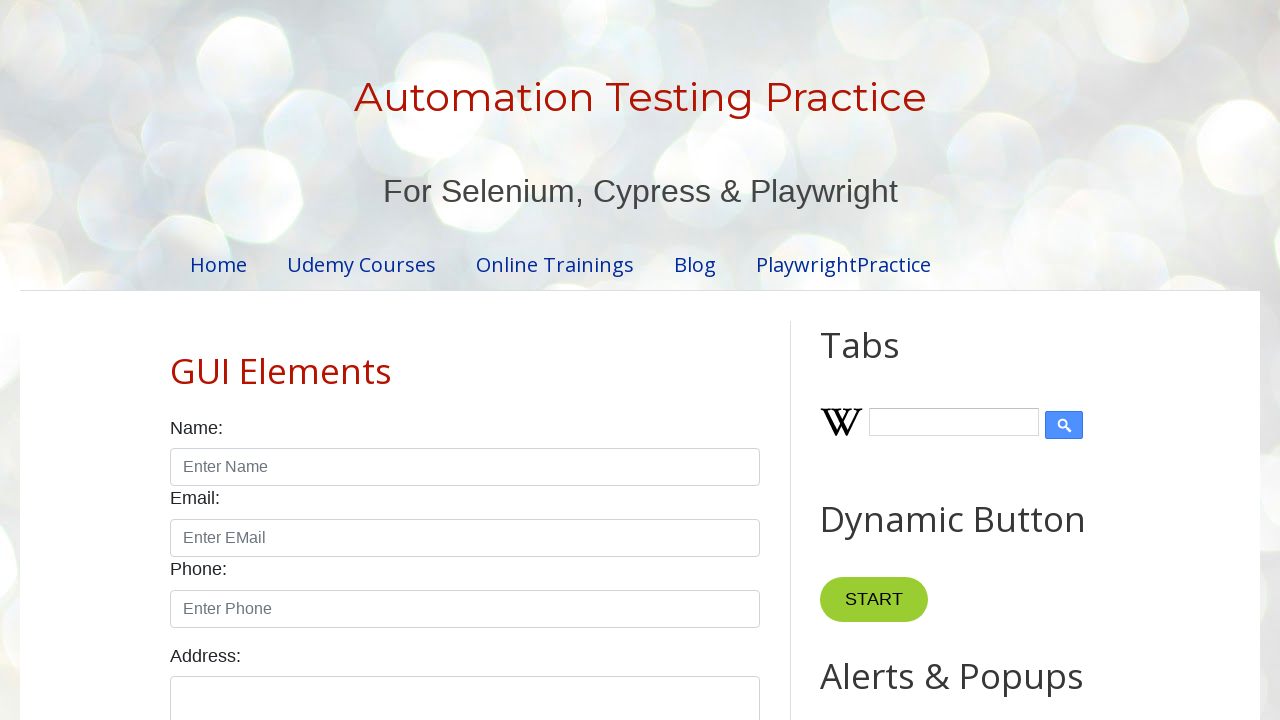

Checked checkbox for Laptop product at (651, 360) on #productTable >> tbody tr >> internal:has="td >> internal:has-text=\"Laptop\"i" 
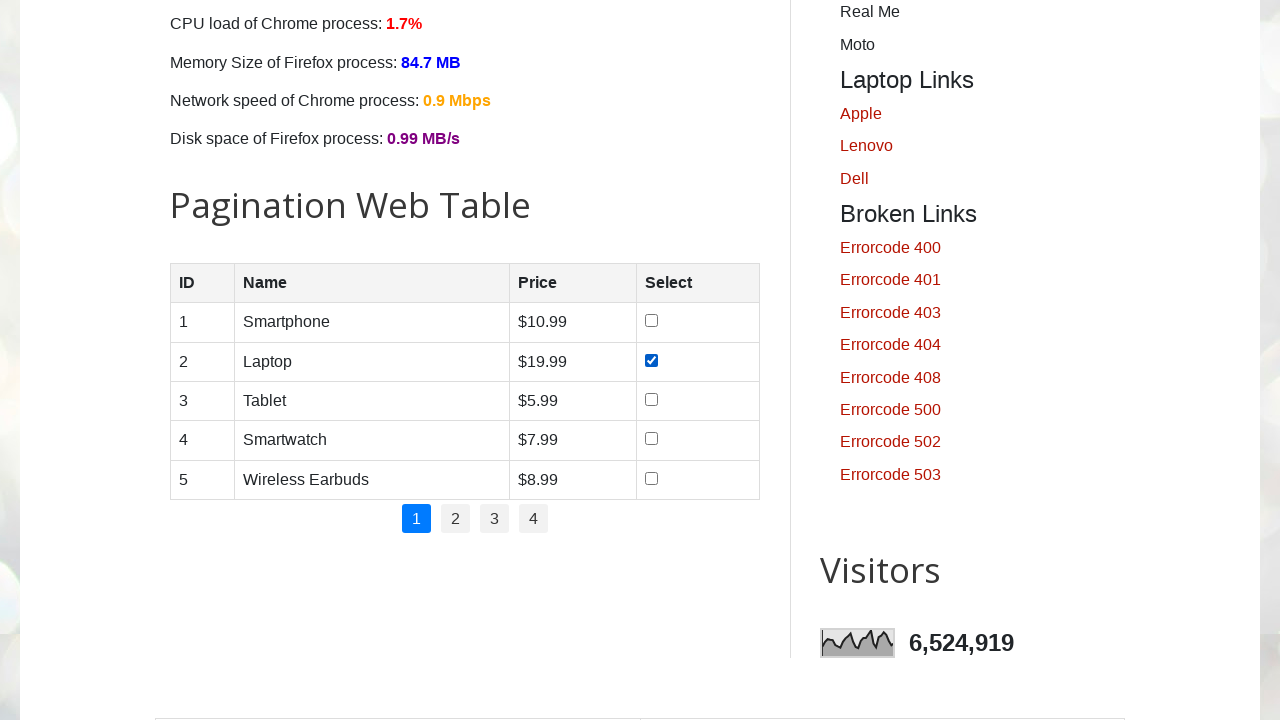

Found table row containing 'Smartphone'
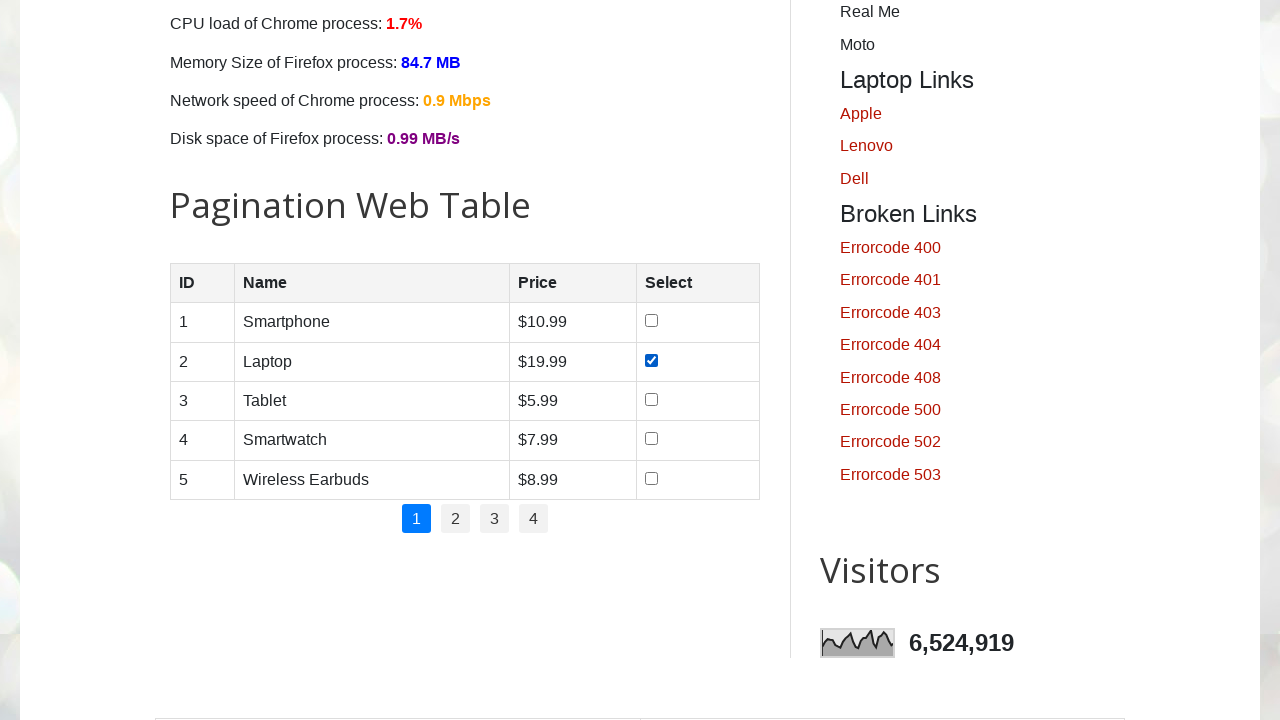

Checked checkbox for Smartphone product at (651, 321) on #productTable >> tbody tr >> internal:has="td >> internal:has-text=\"Smartphone\
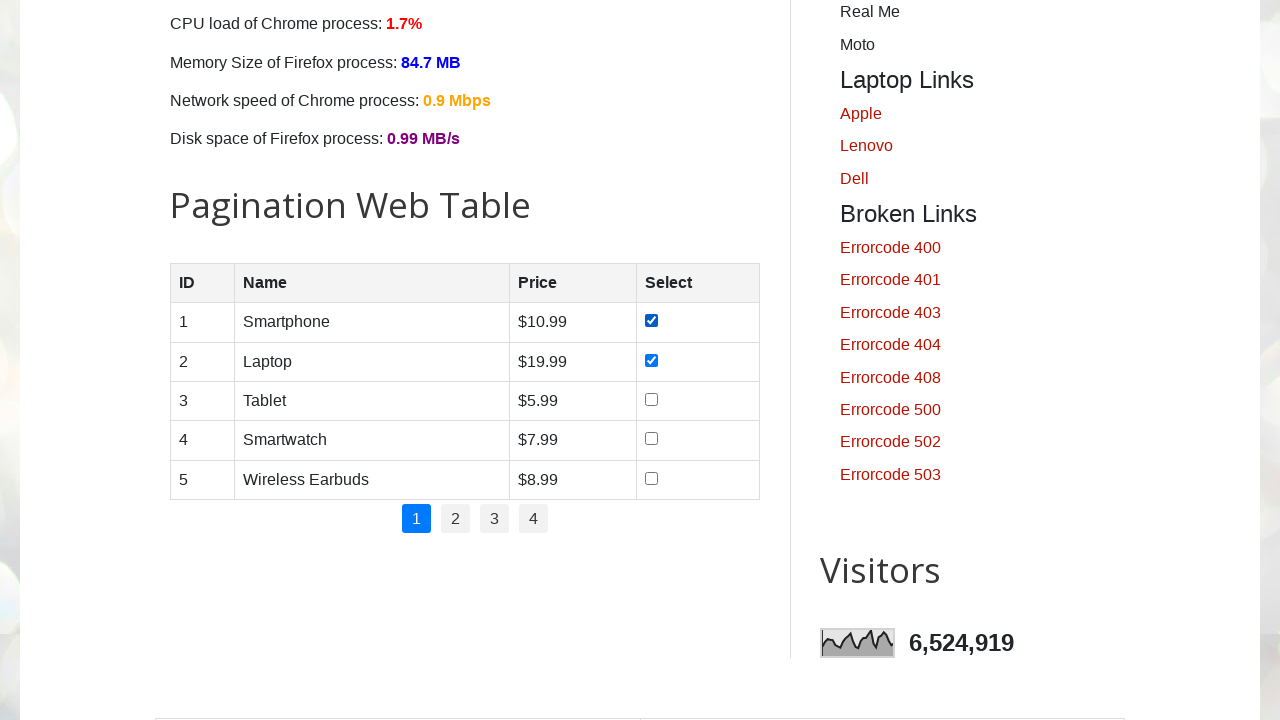

Found table row containing 'Wireless Earbuds'
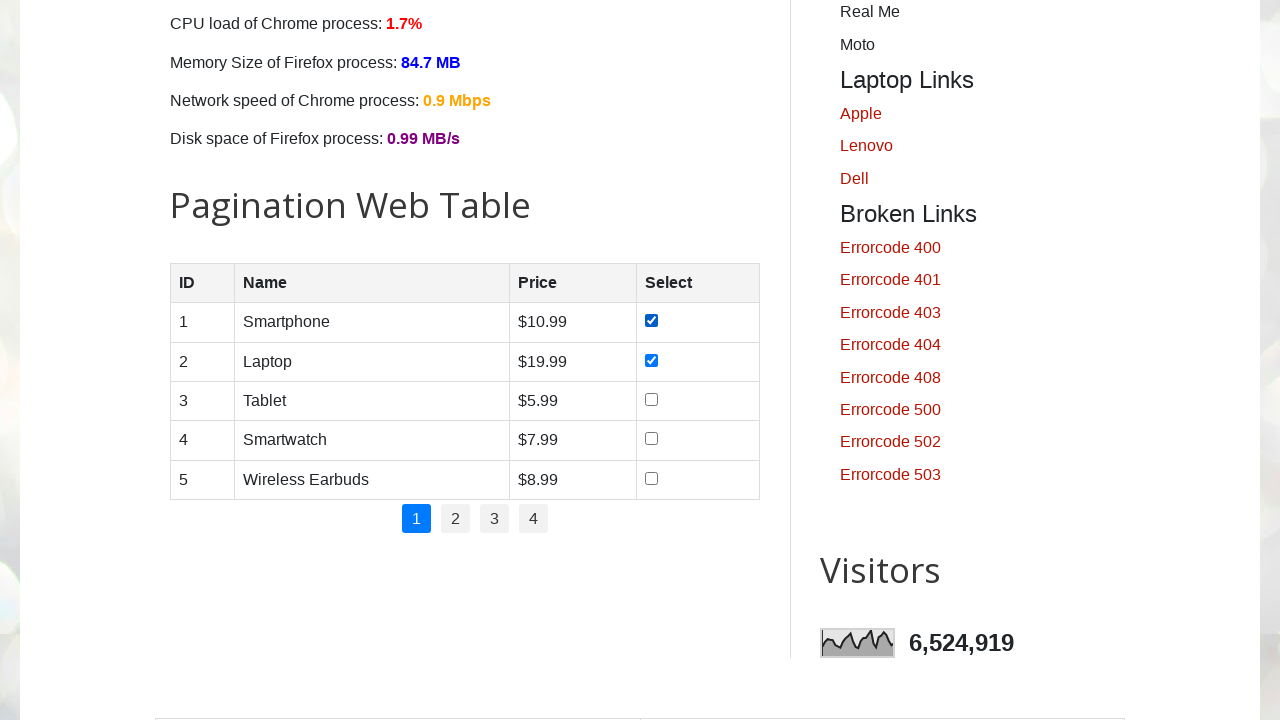

Checked checkbox for Wireless Earbuds product at (651, 478) on #productTable >> tbody tr >> internal:has="td >> internal:has-text=\"Wireless Ea
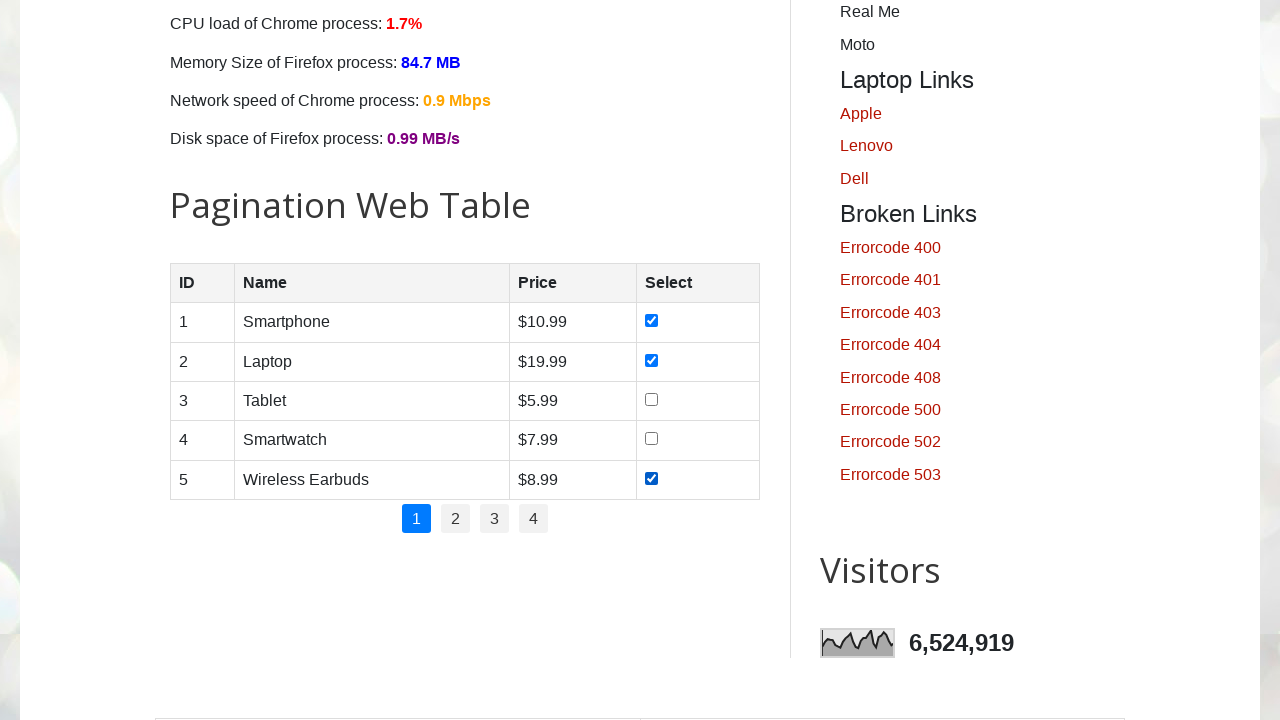

Located pagination links
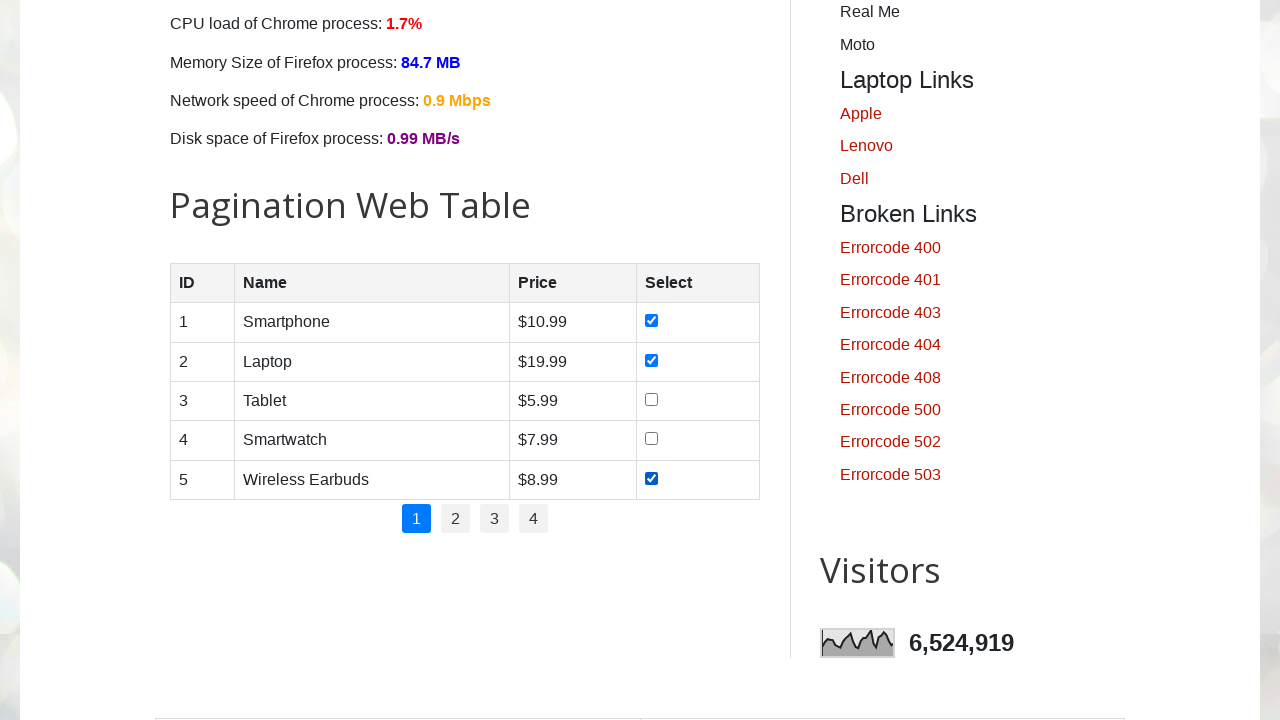

Counted 4 pagination pages
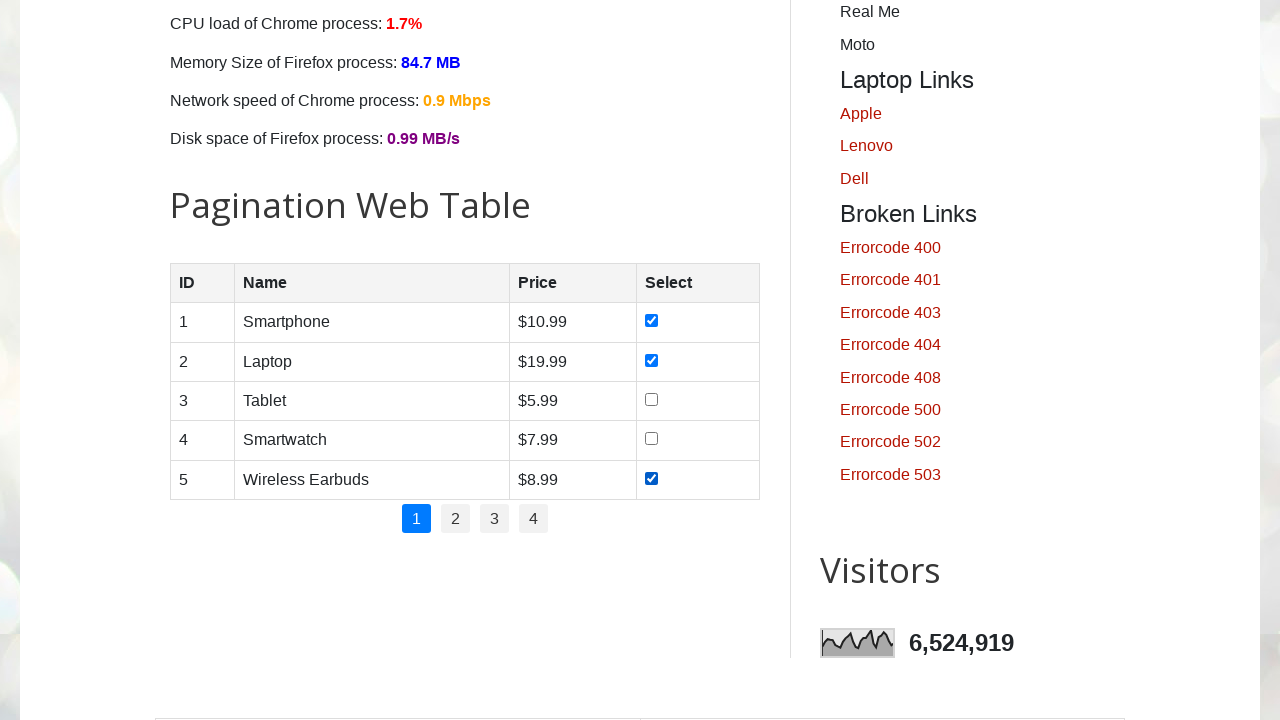

Clicked pagination link for page 2 at (456, 519) on .pagination li a >> nth=1
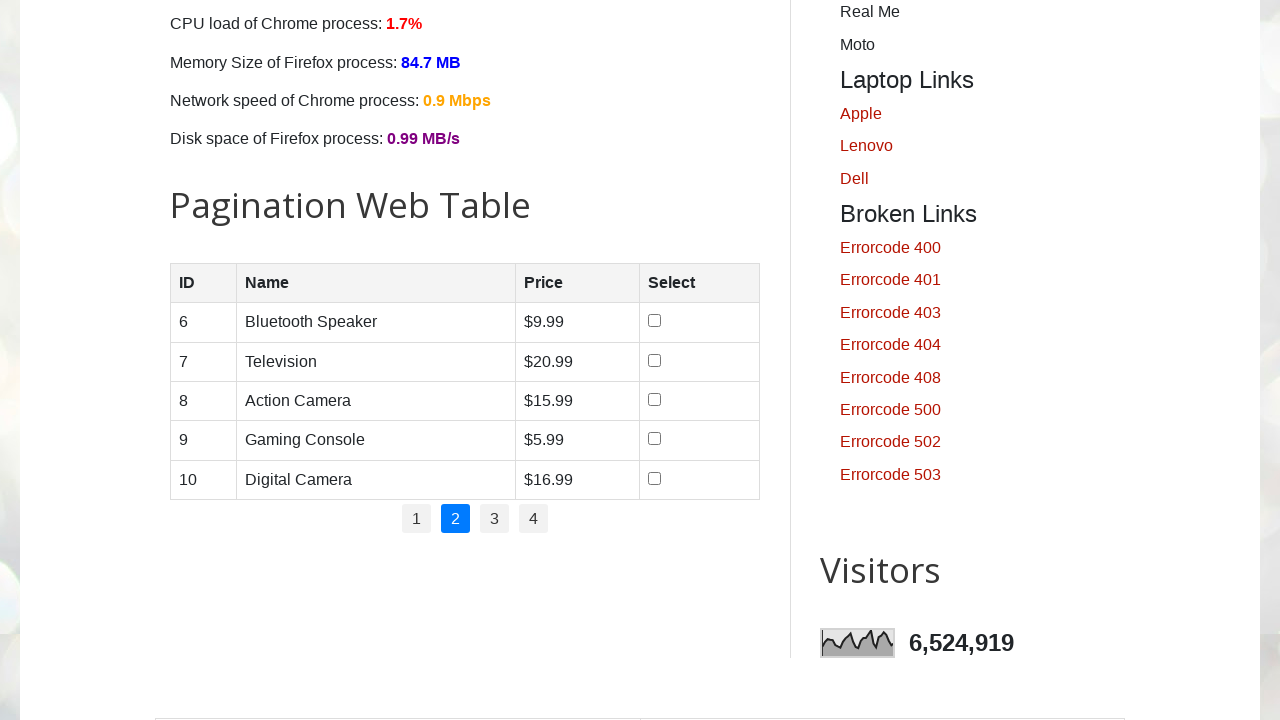

Waited for page 2 to load
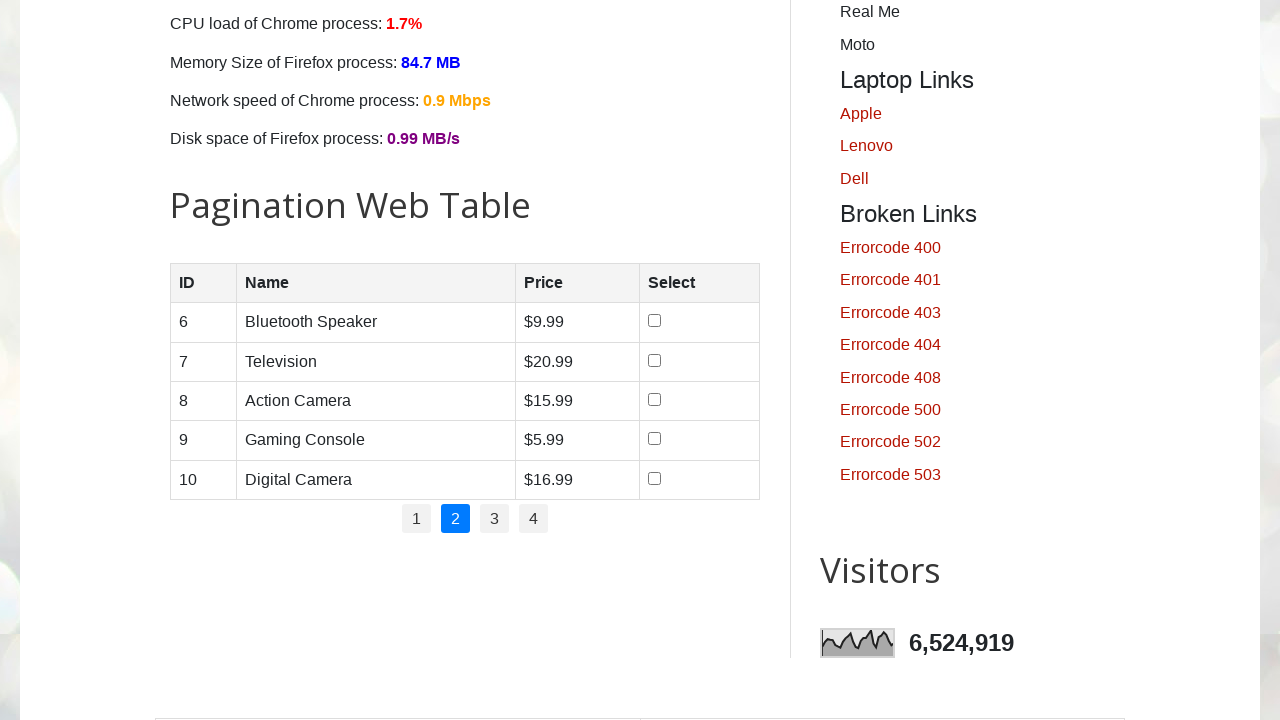

Clicked pagination link for page 3 at (494, 519) on .pagination li a >> nth=2
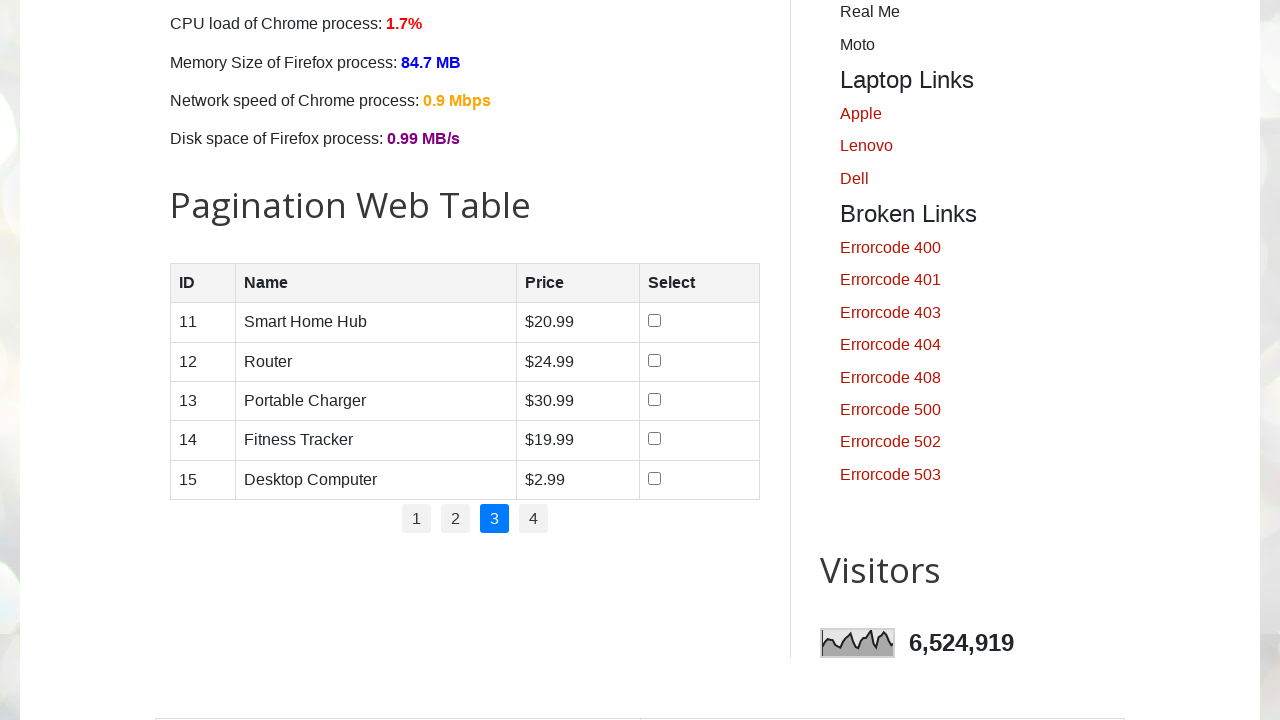

Waited for page 3 to load
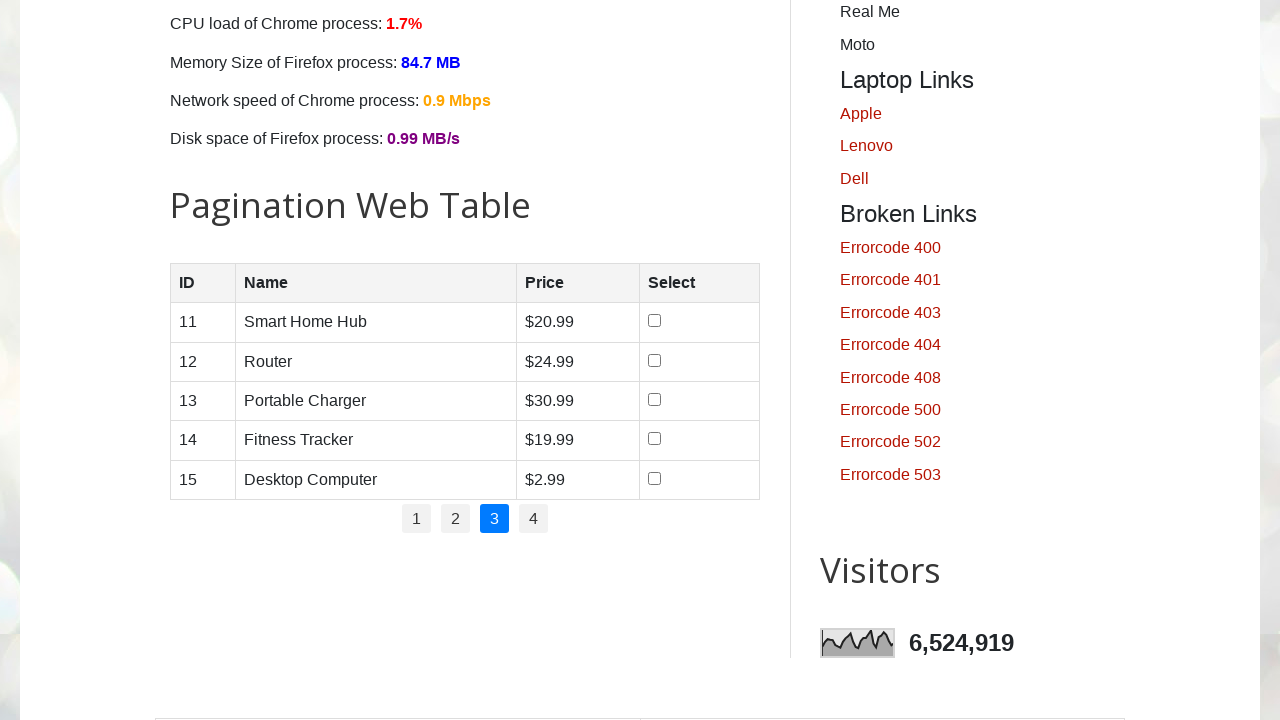

Clicked pagination link for page 4 at (534, 519) on .pagination li a >> nth=3
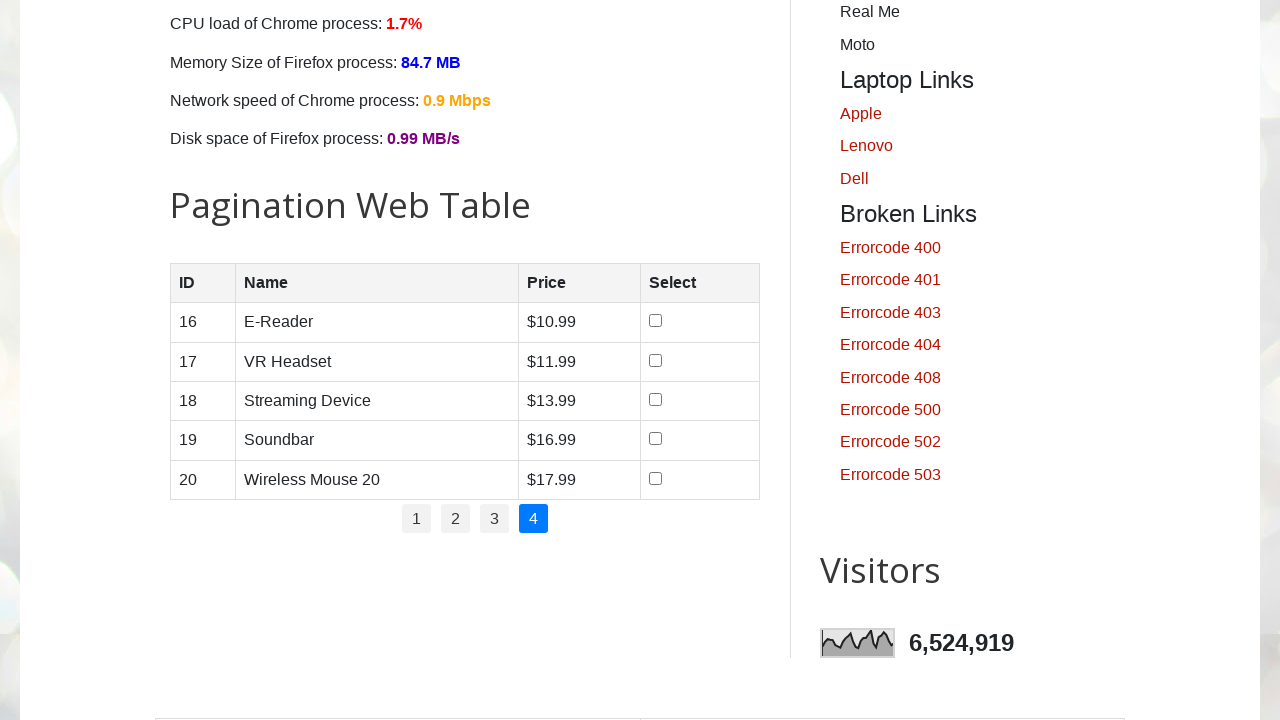

Waited for page 4 to load
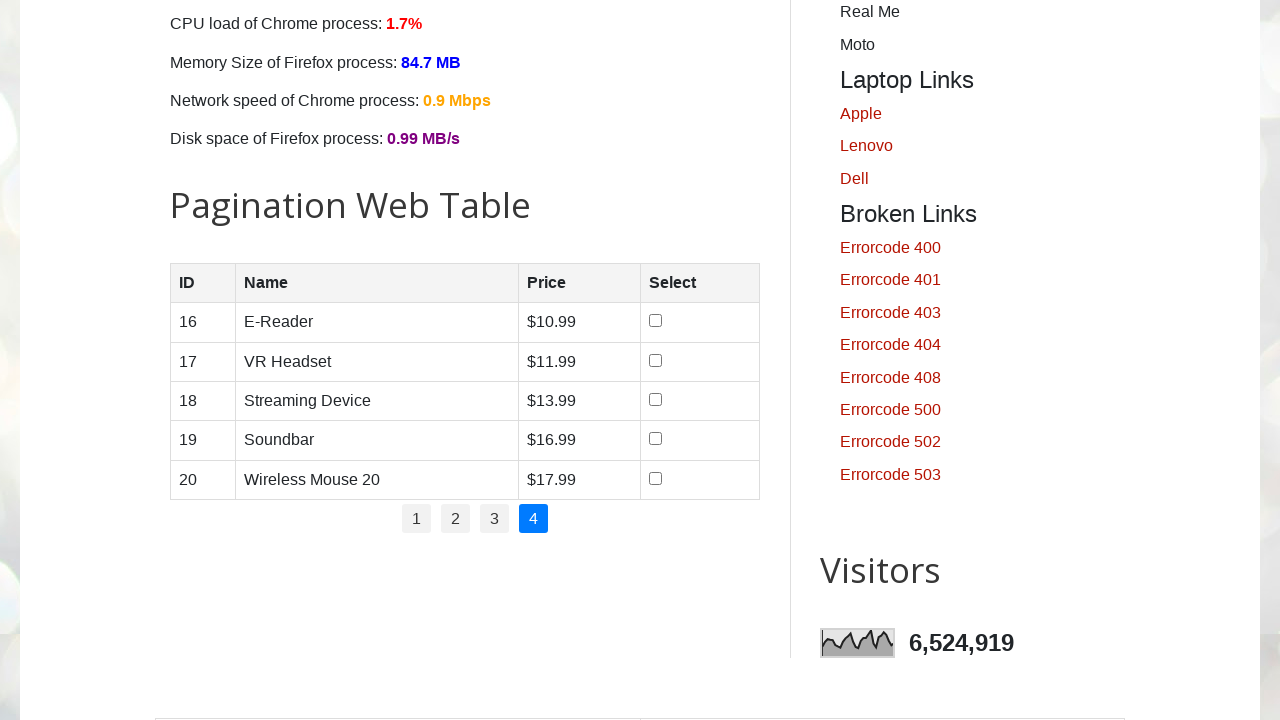

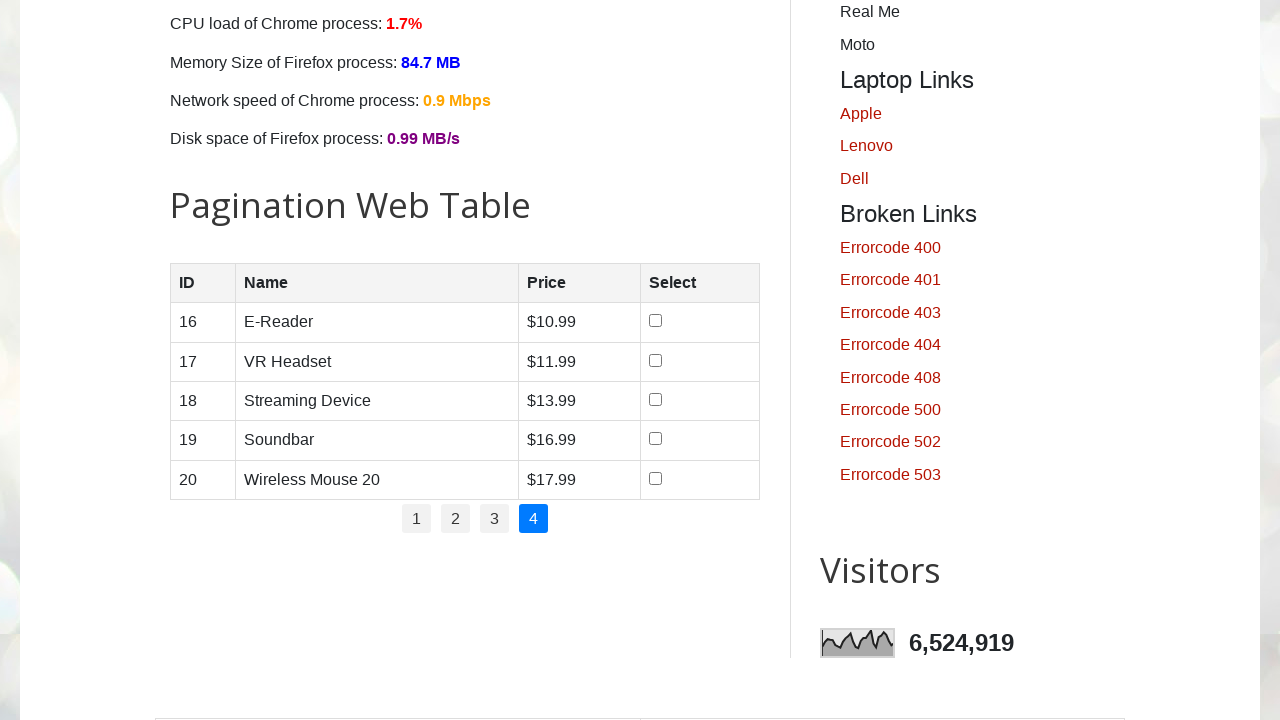